Tests the flight search results page by verifying flights are displayed and selecting the 4th flight option from the results table

Starting URL: https://blazedemo.com/reserve.php

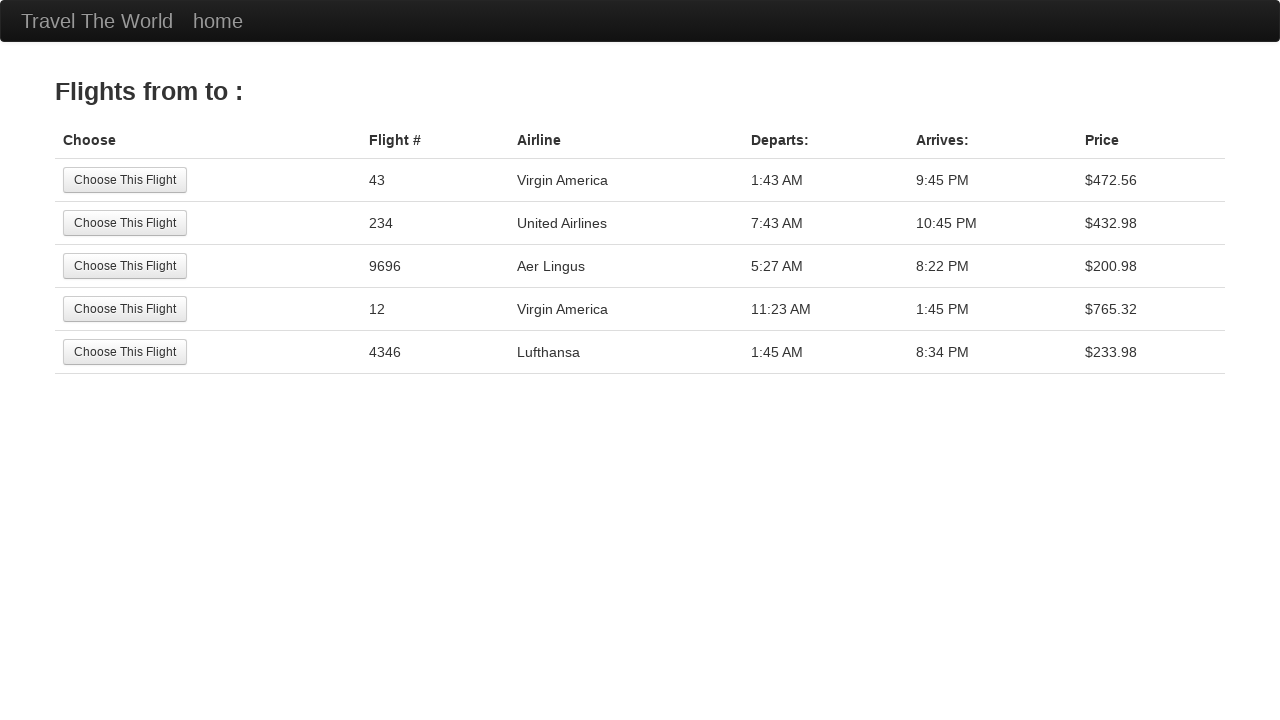

Waited for flights table to be visible on the page
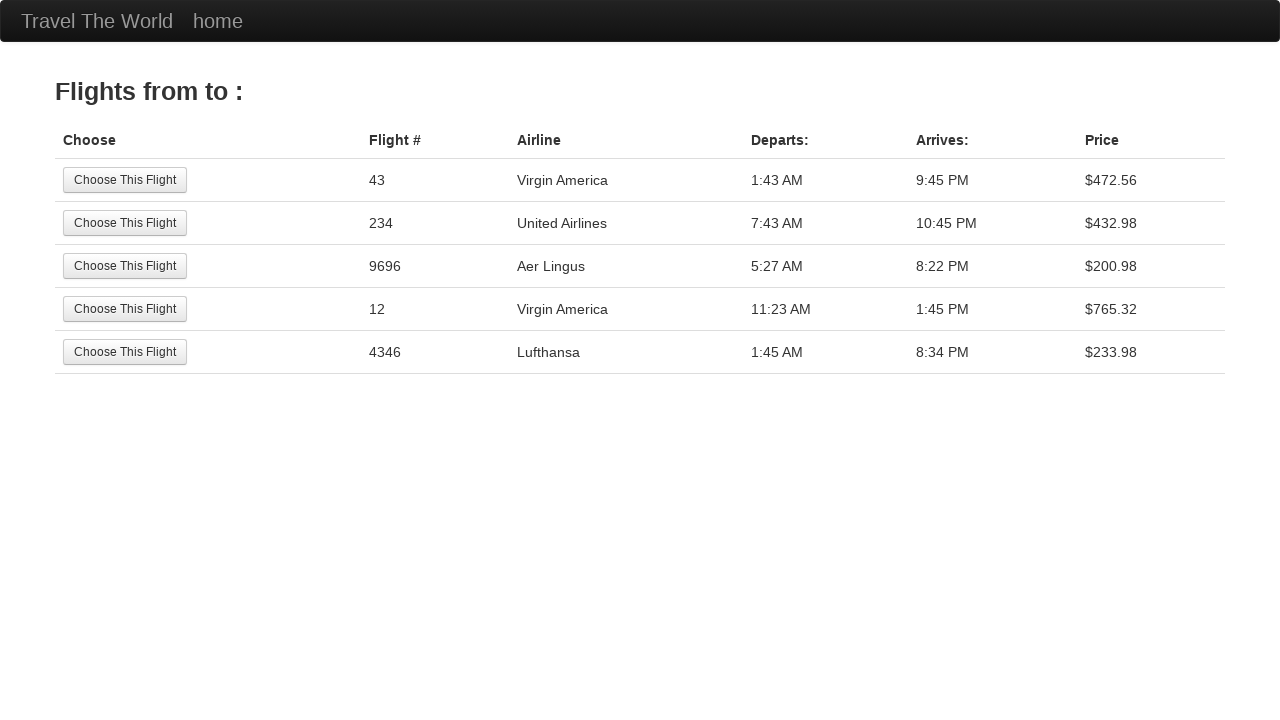

Located all flight rows in the table
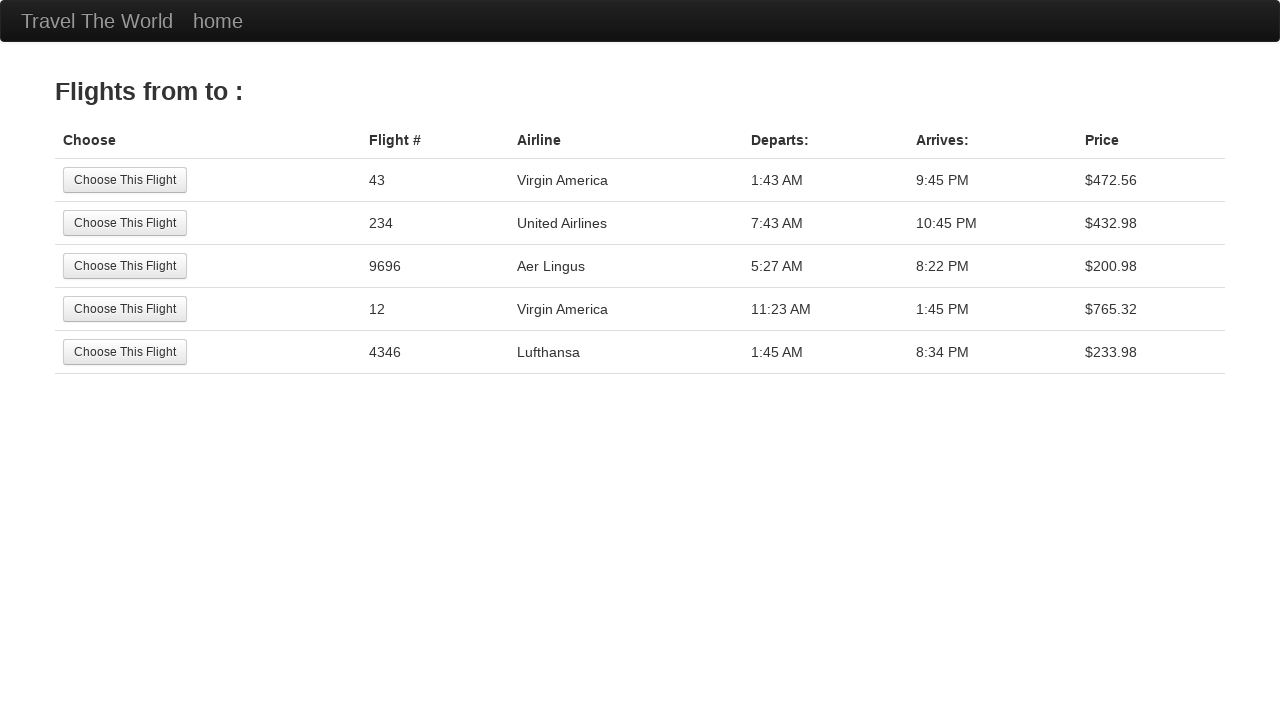

Verified that flights are displayed in the table
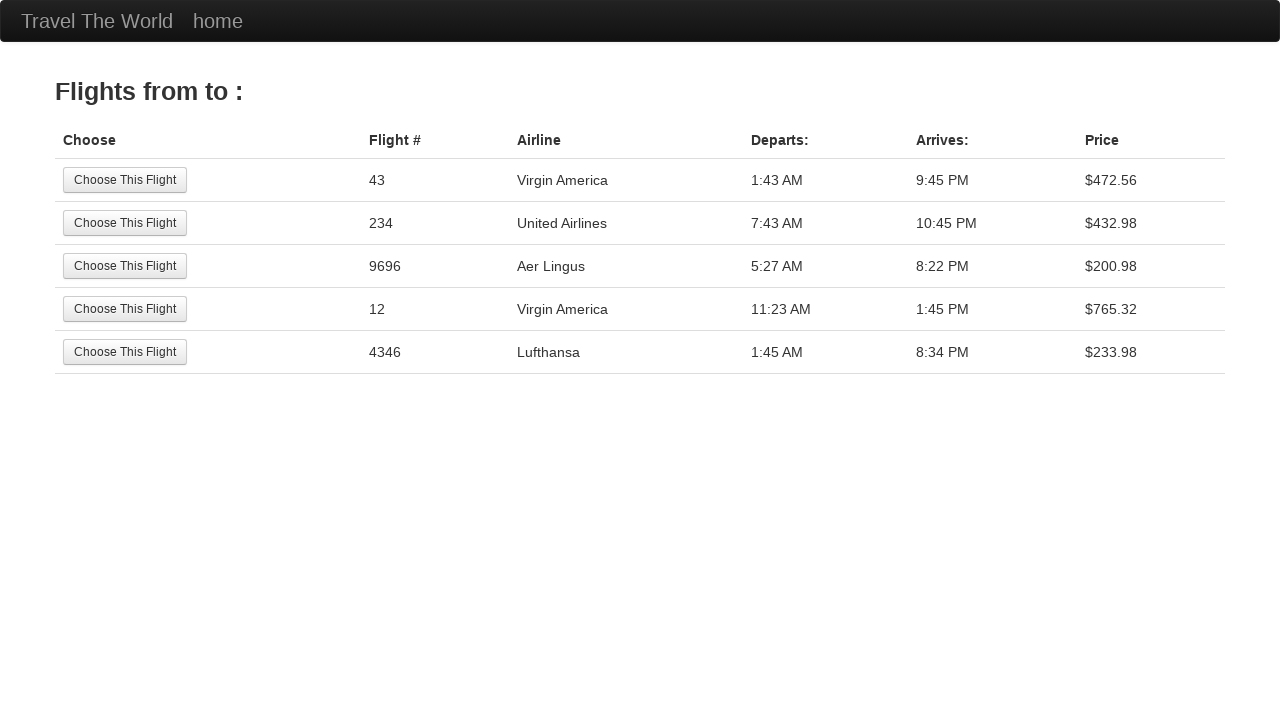

Selected the 4th flight by clicking its 'Choose This Flight' button at (125, 309) on table.table tbody tr:nth-child(4) input[type='submit']
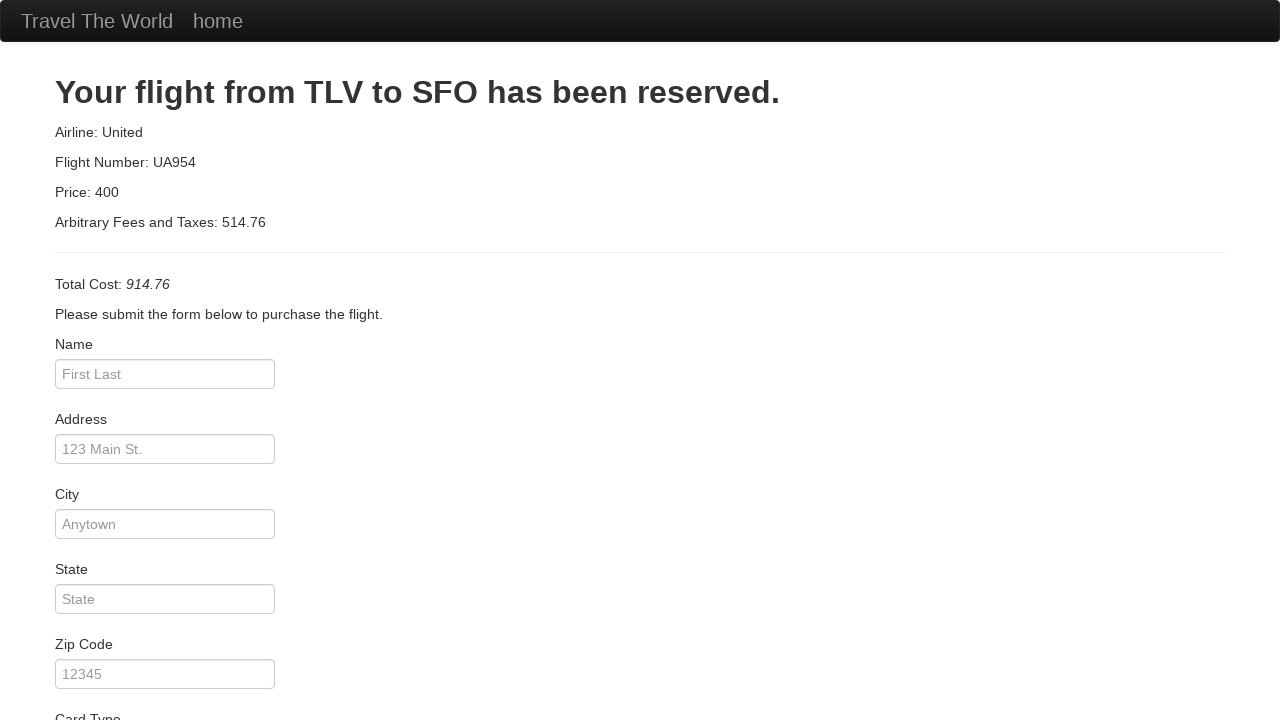

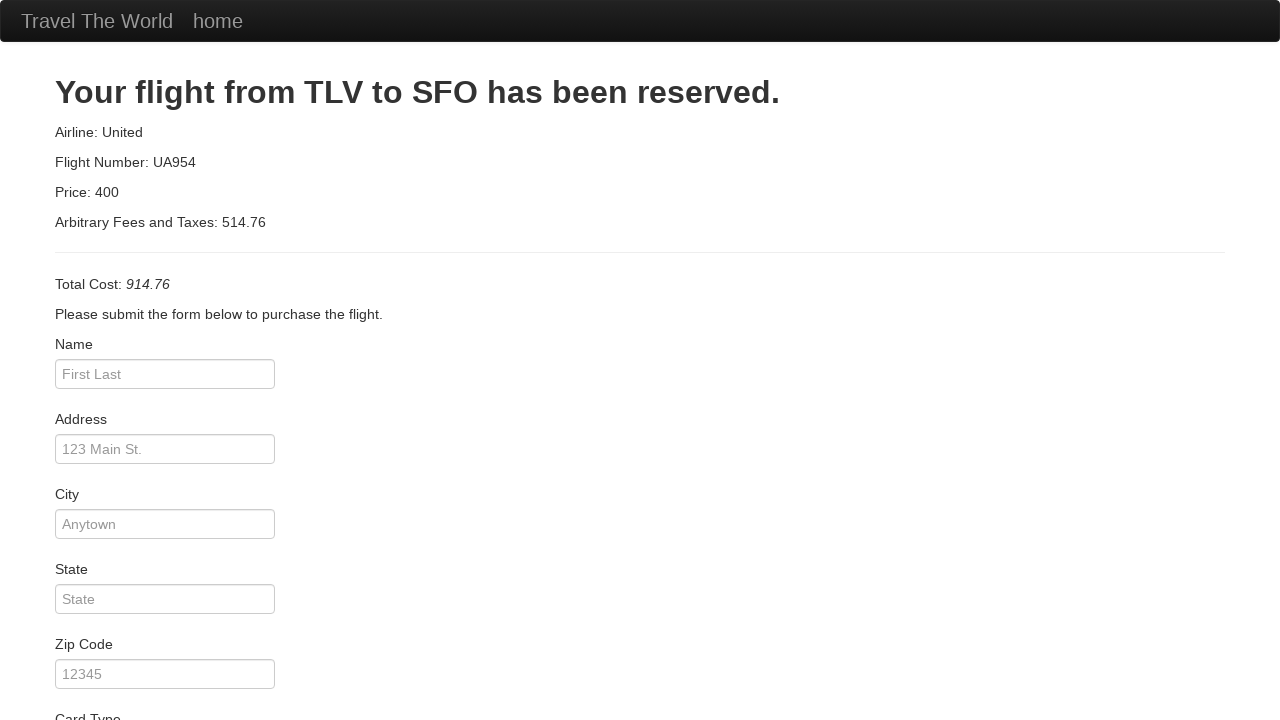